Navigates to WiseQuarter homepage and verifies the URL contains "wisequarter"

Starting URL: https://www.wisequarter.com

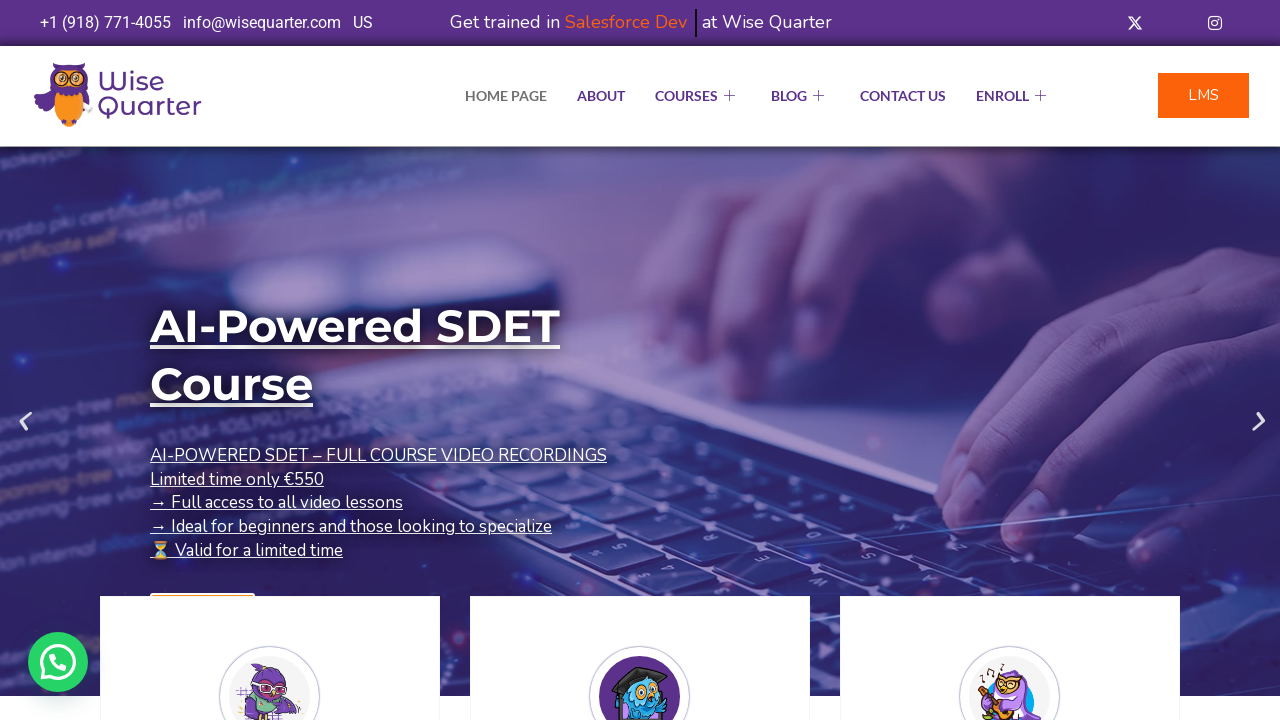

Navigated to WiseQuarter homepage at https://www.wisequarter.com
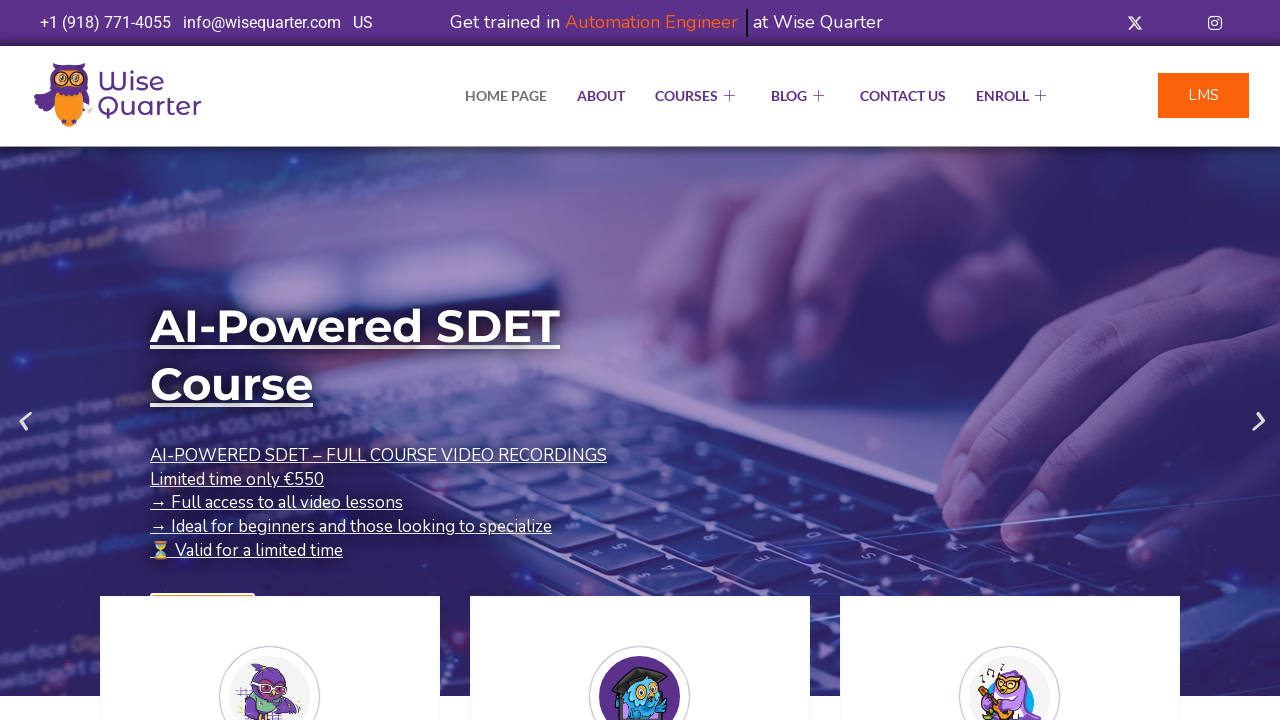

Verified that current URL contains 'wisequarter'
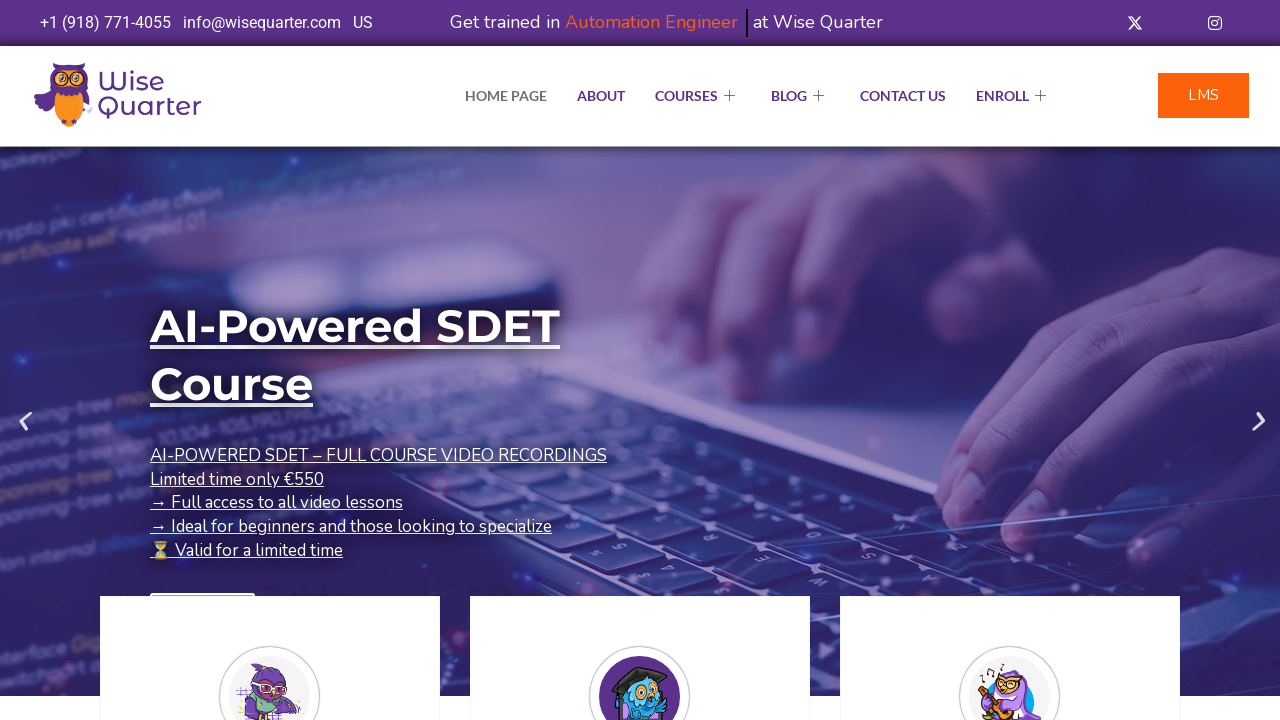

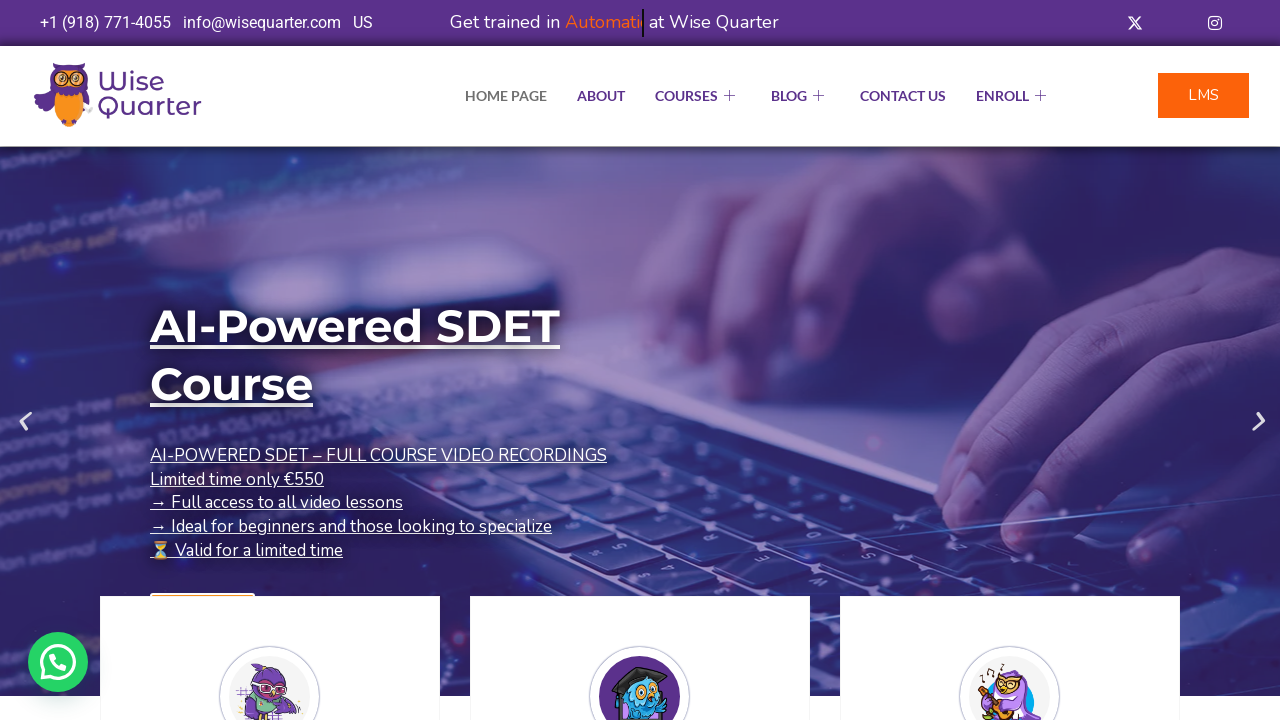